Tests an e-commerce shopping flow by browsing products, selecting a Selenium-related product, adding it to cart, navigating to cart, and updating the quantity field.

Starting URL: https://rahulshettyacademy.com/angularAppdemo/

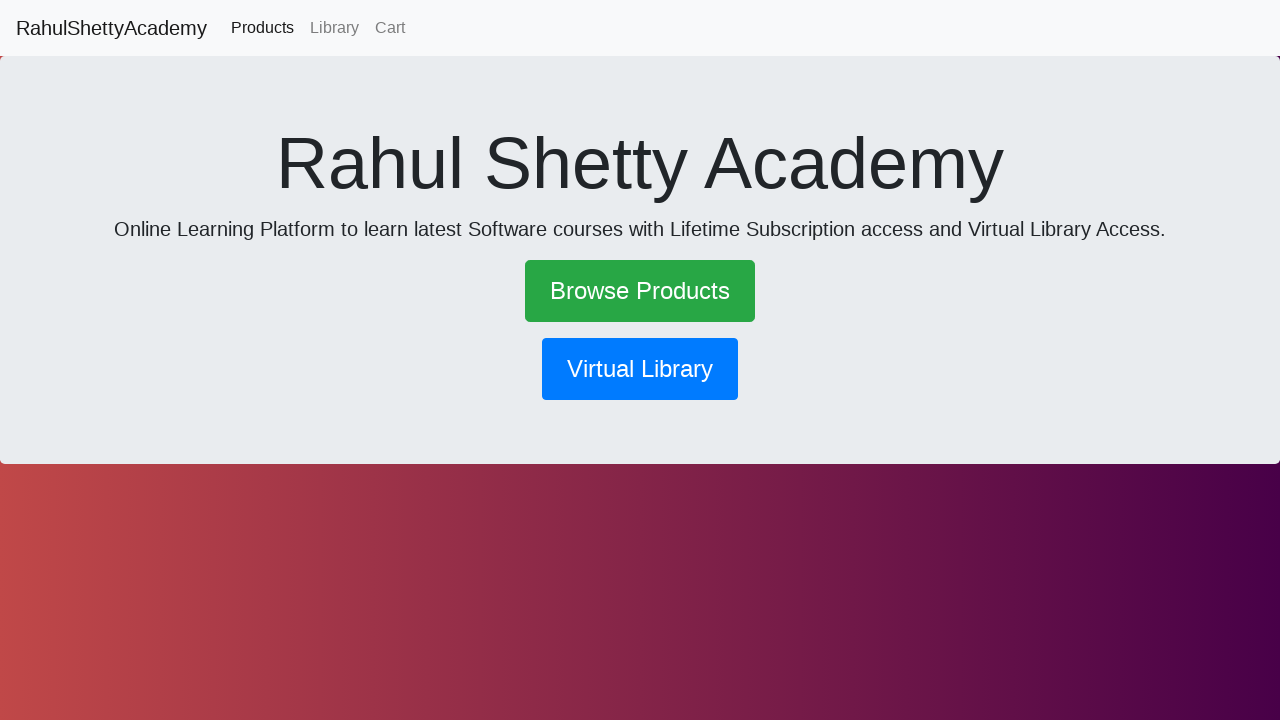

Clicked 'Browse Products' link to view available products at (640, 291) on text=Browse Products
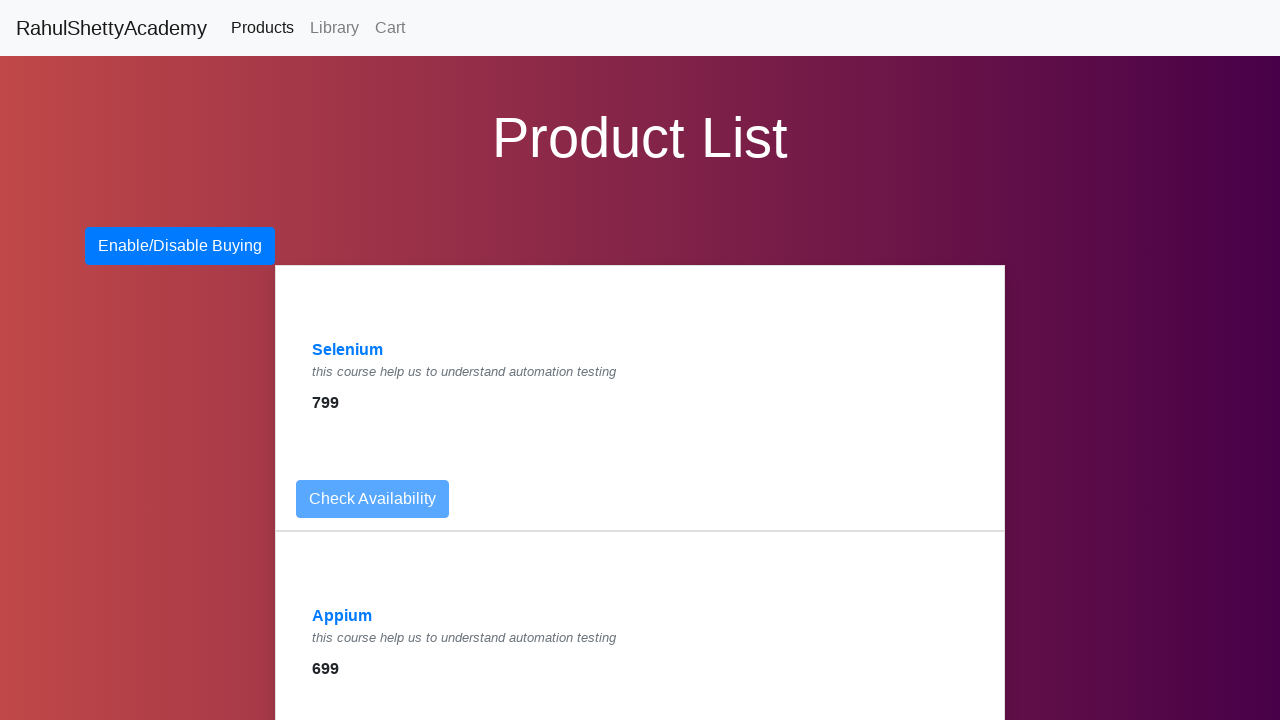

Selected Selenium product from the product list at (348, 350) on a:has-text('Selenium')
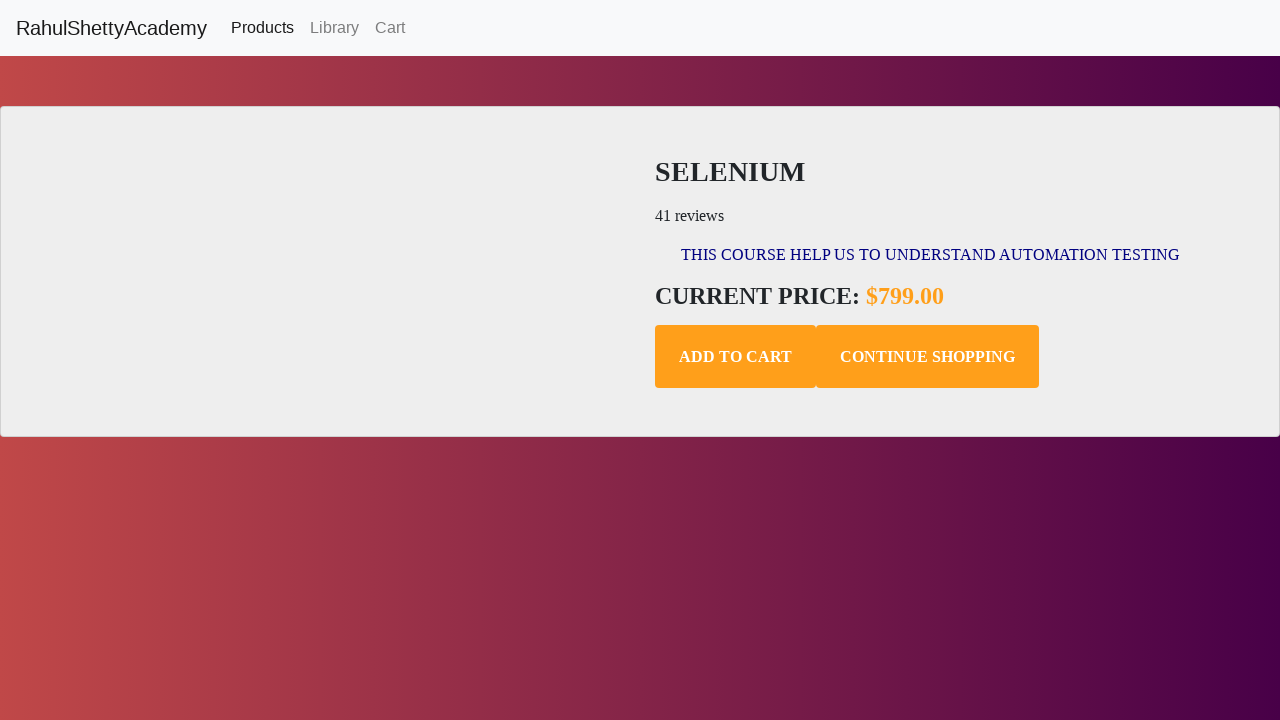

Clicked 'Add to Cart' button to add Selenium product to cart at (736, 357) on .add-to-cart
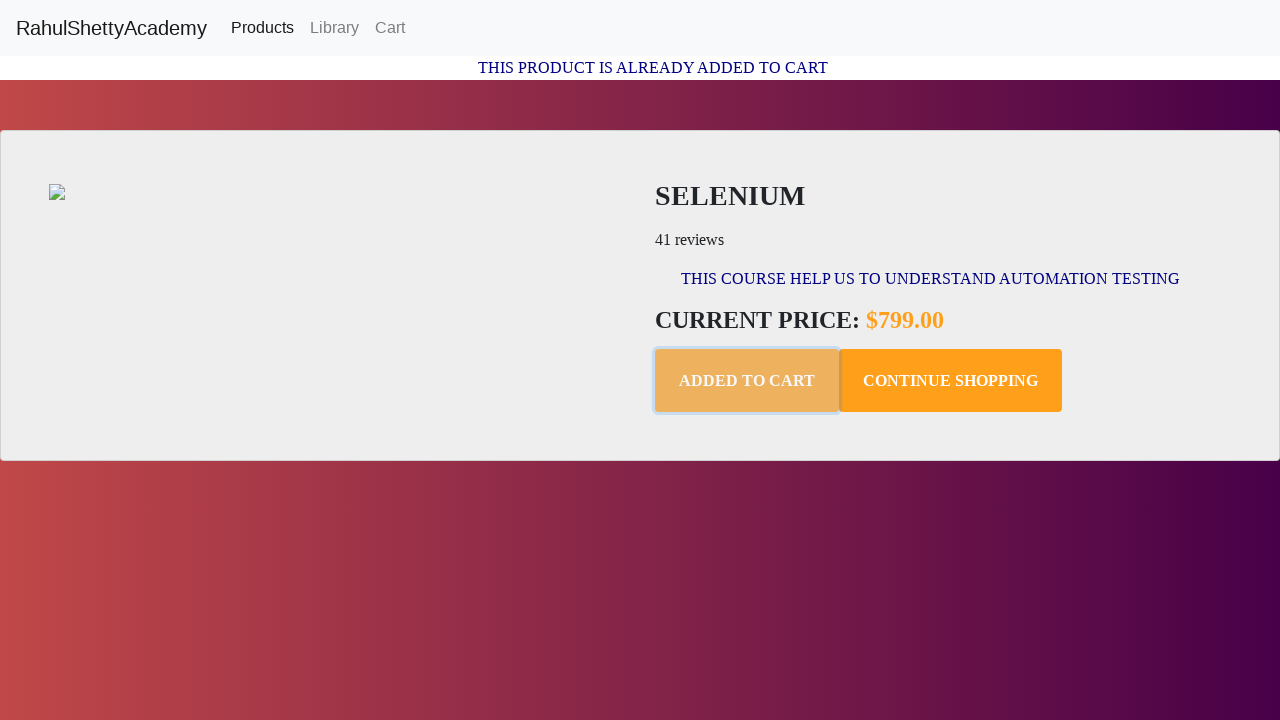

Clicked 'Cart' link to navigate to shopping cart at (390, 28) on text=Cart
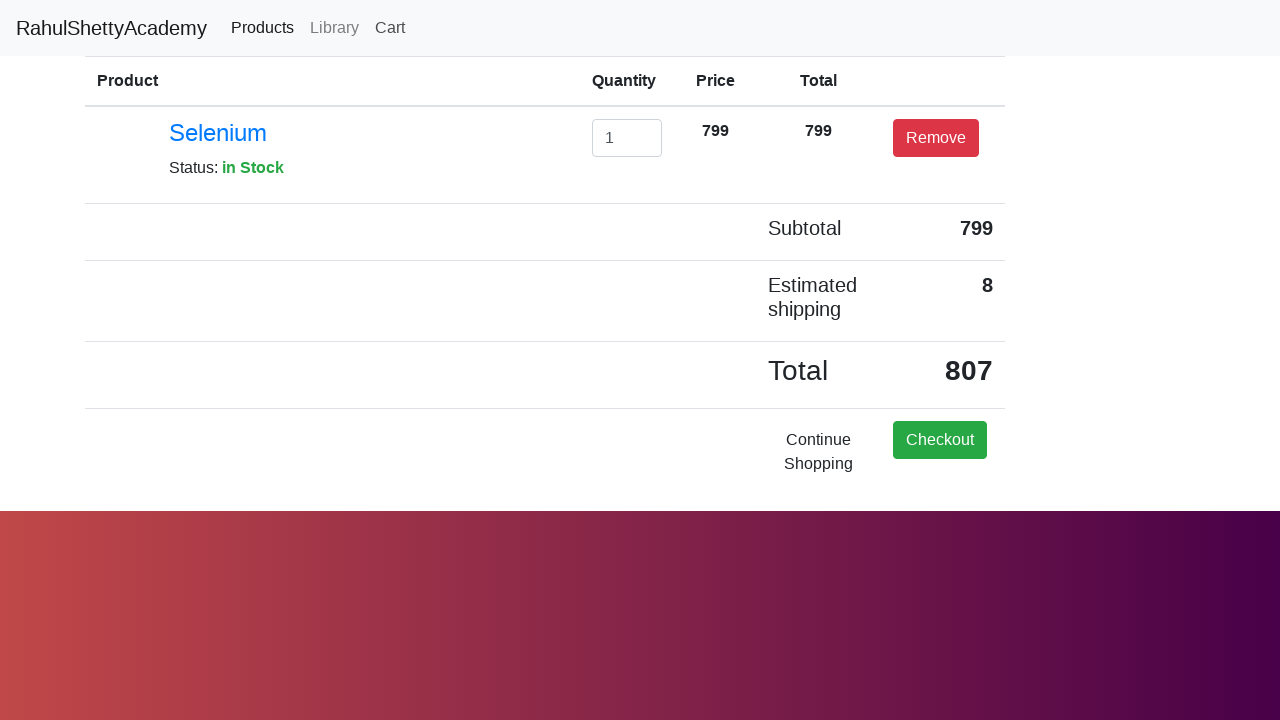

Cleared the quantity field on #exampleInputEmail1
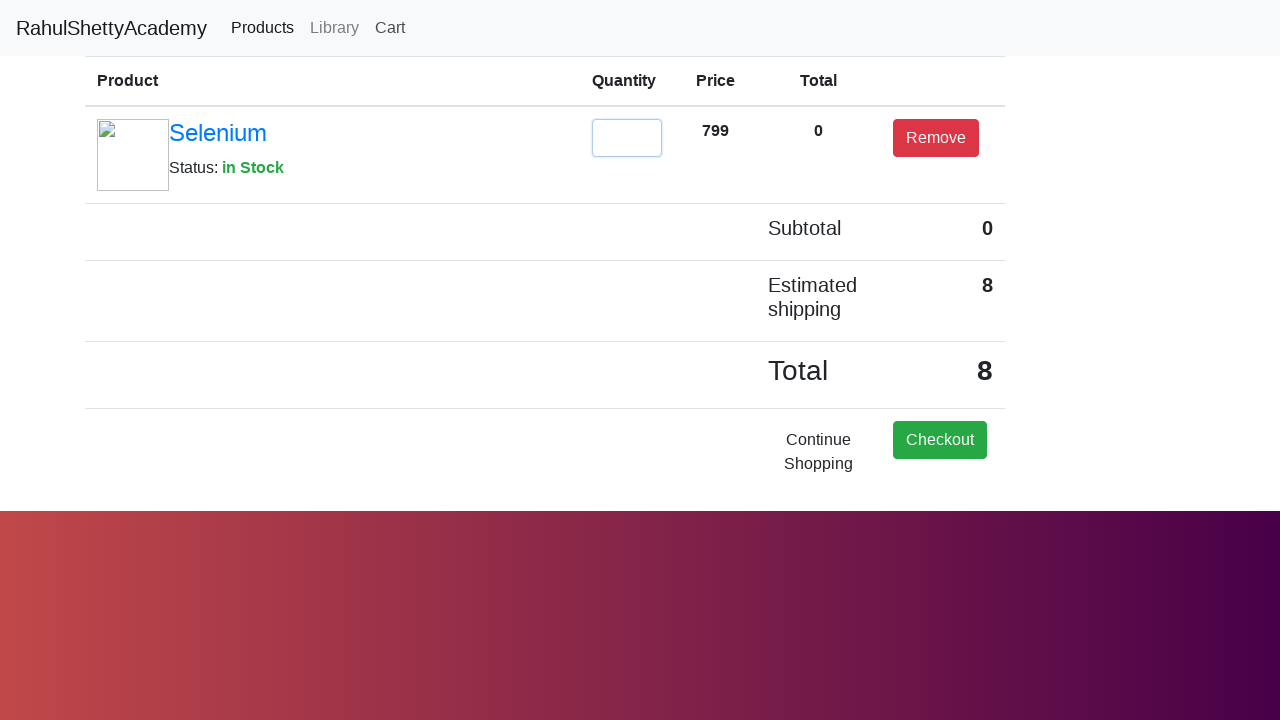

Updated quantity field to 2 on #exampleInputEmail1
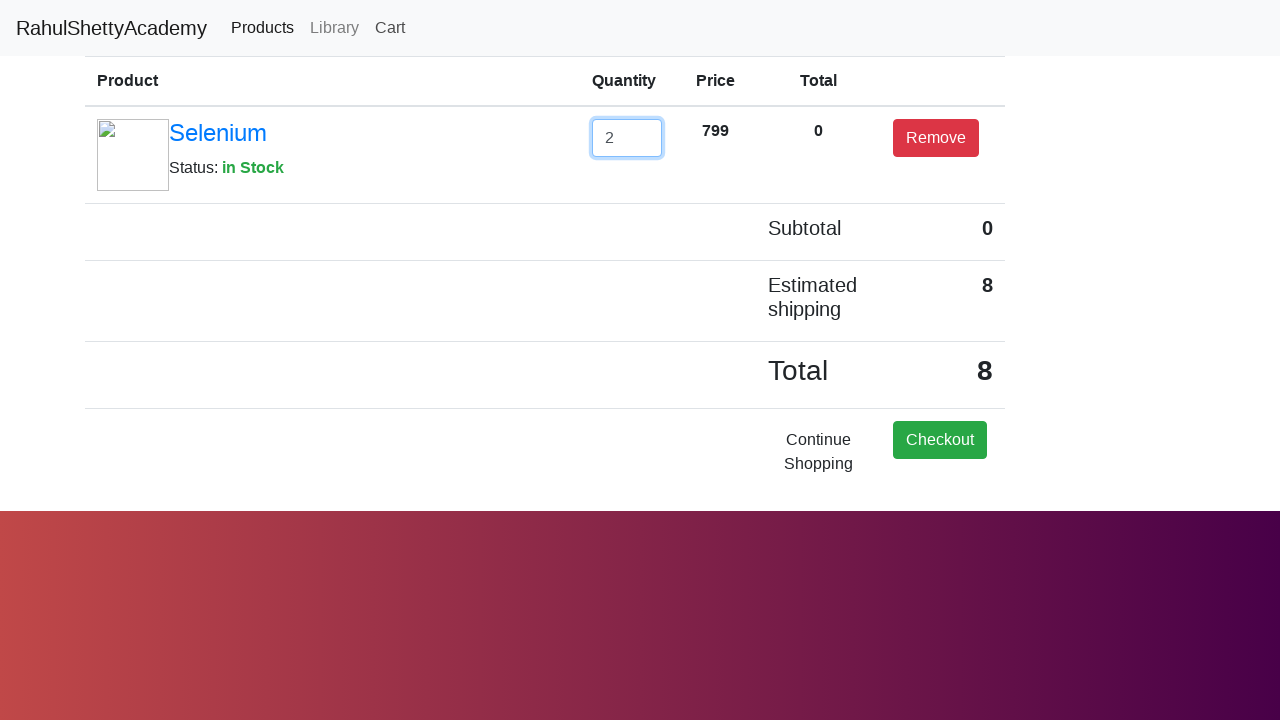

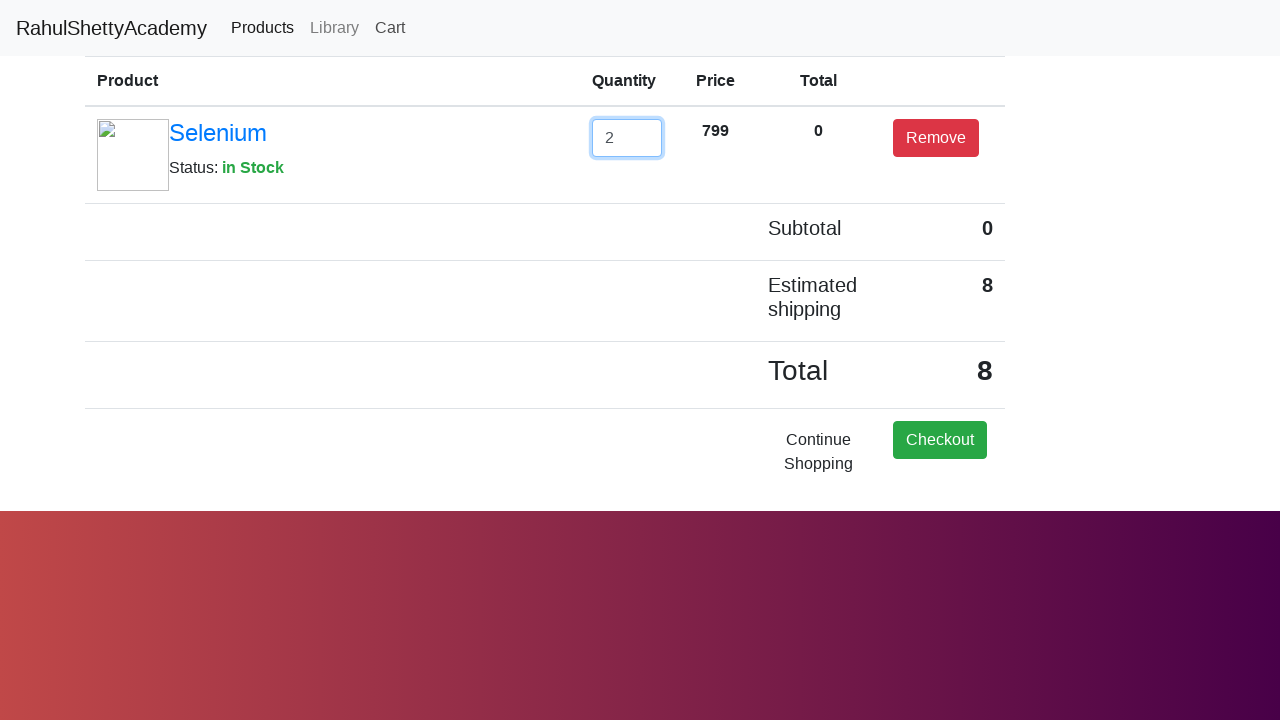